Tests mouse hover functionality by hovering over an avatar element and verifying that user information (username and profile link) becomes visible

Starting URL: http://the-internet.herokuapp.com/hovers

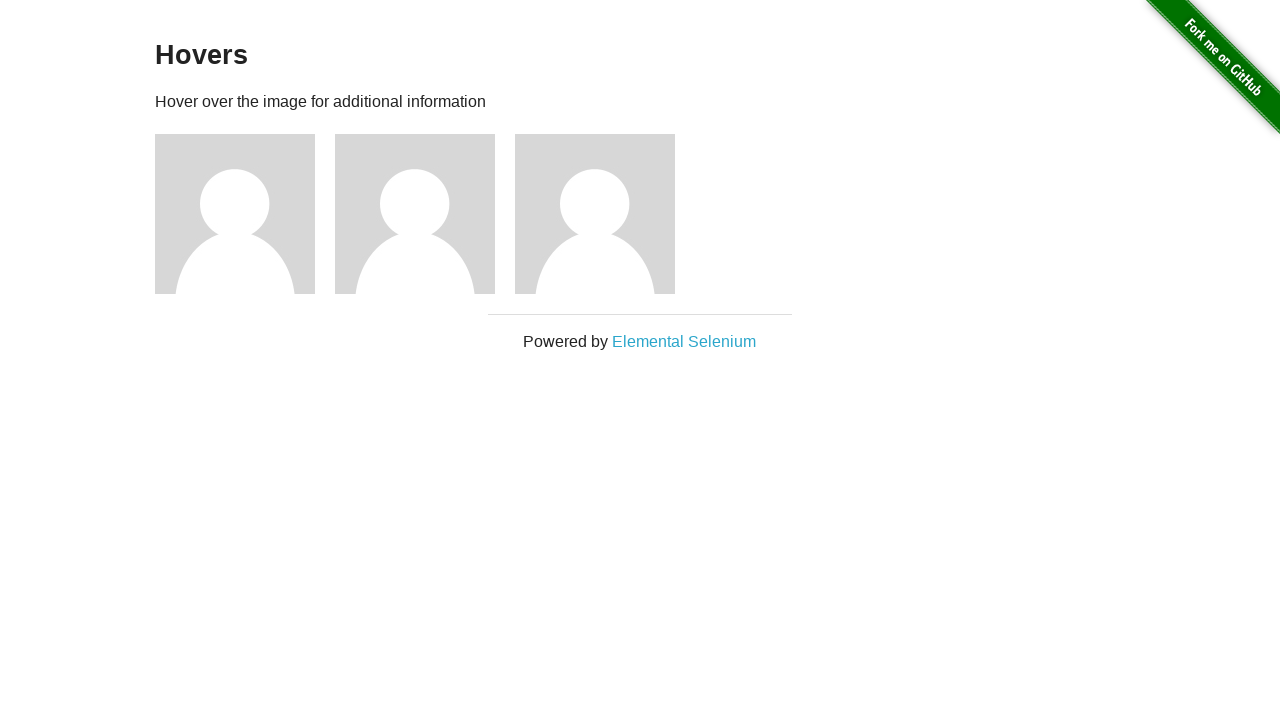

Hovered over the first avatar figure at (245, 214) on .figure
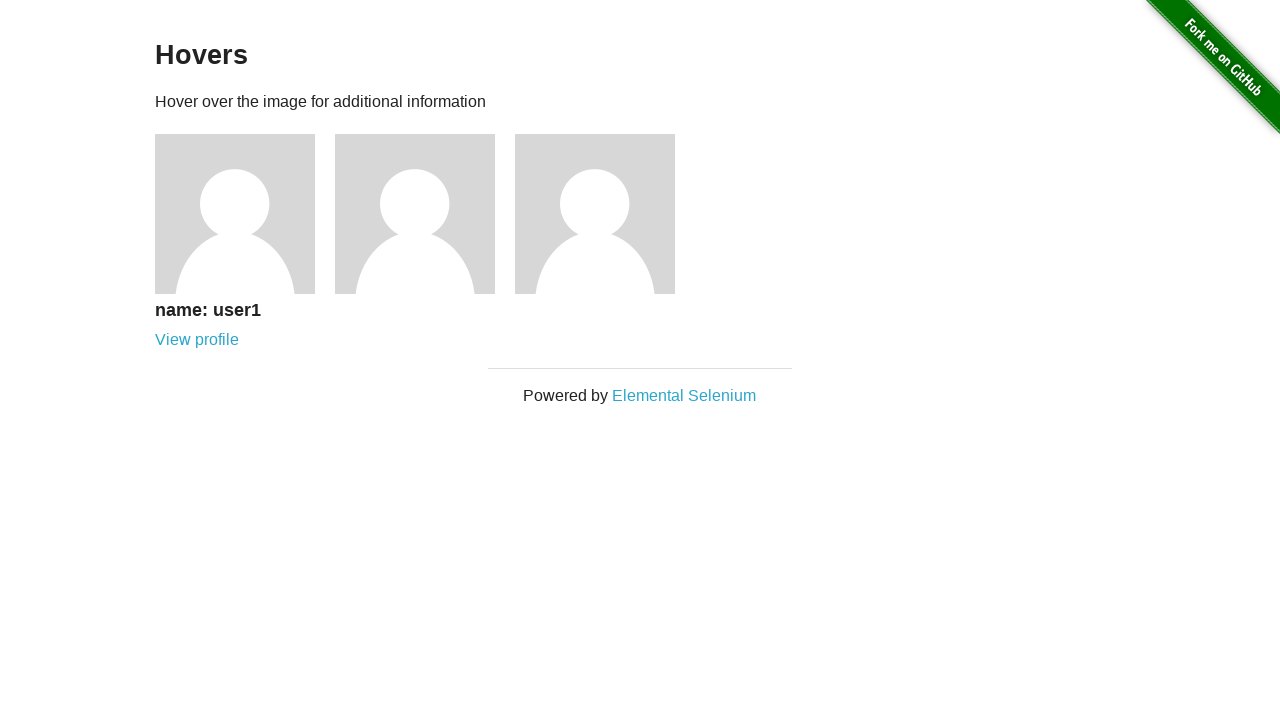

Figcaption element became visible
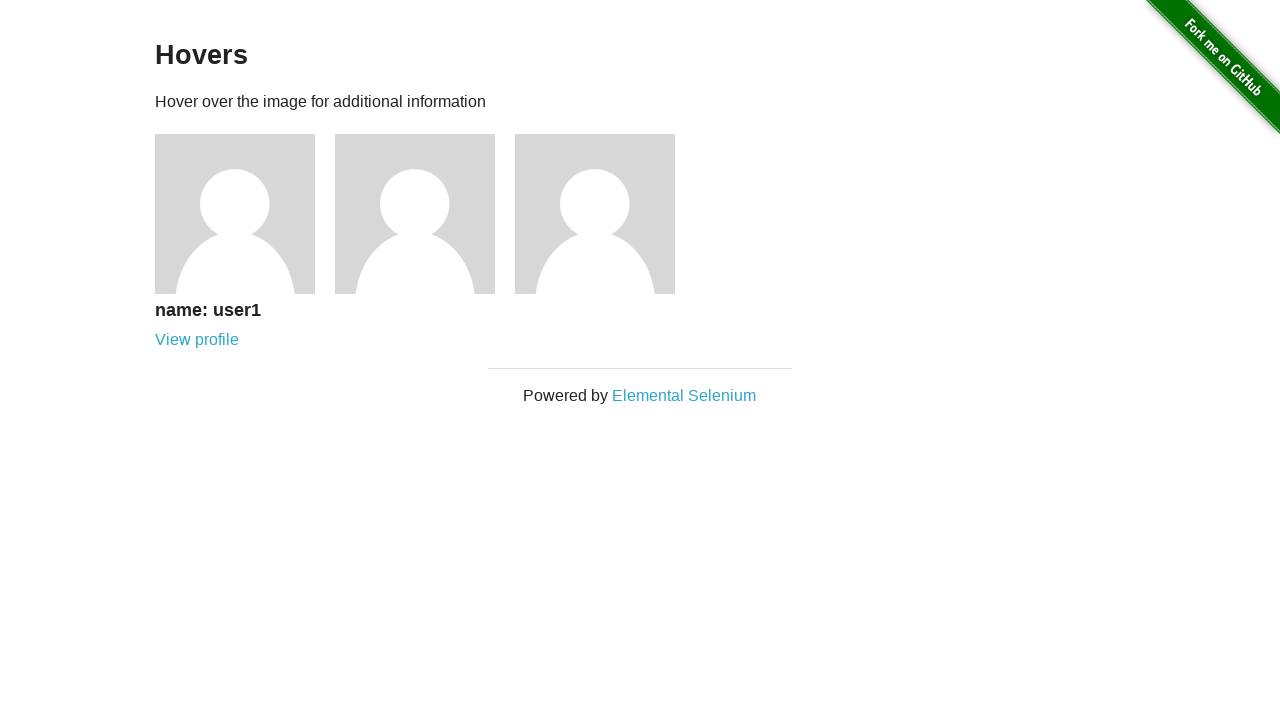

Verified username text displays 'name: user1'
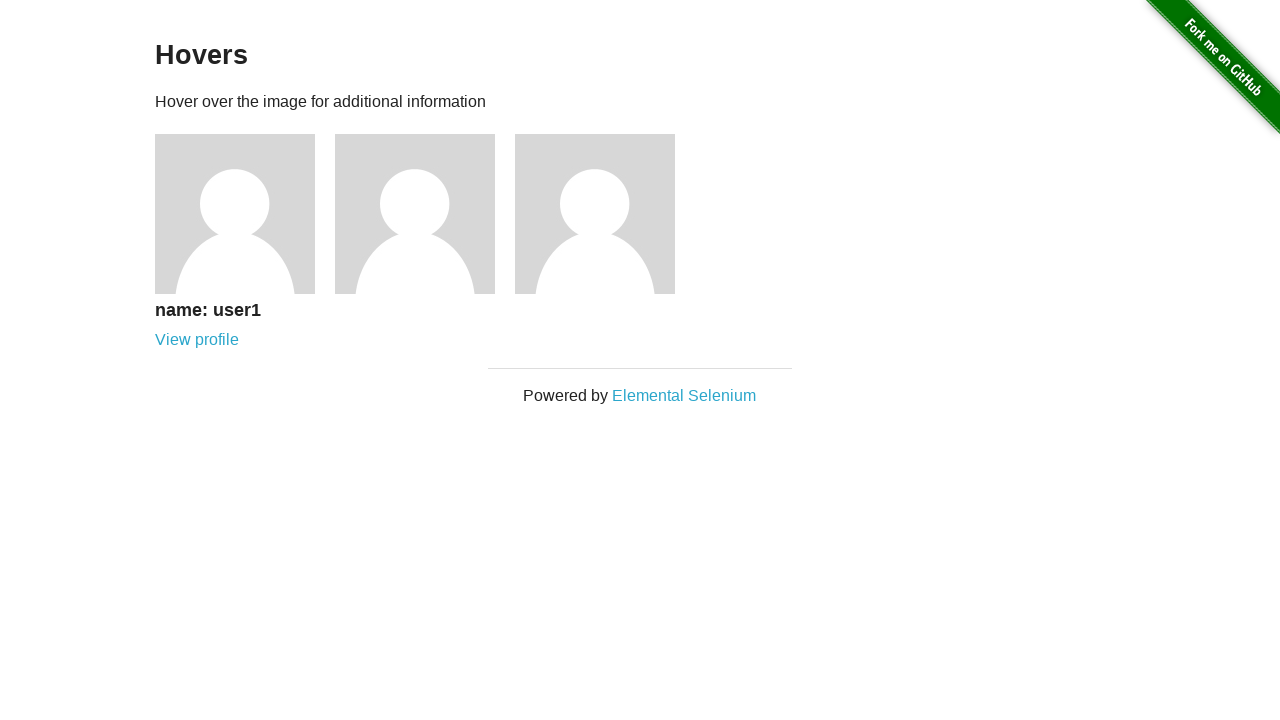

Verified profile link displays 'View profile'
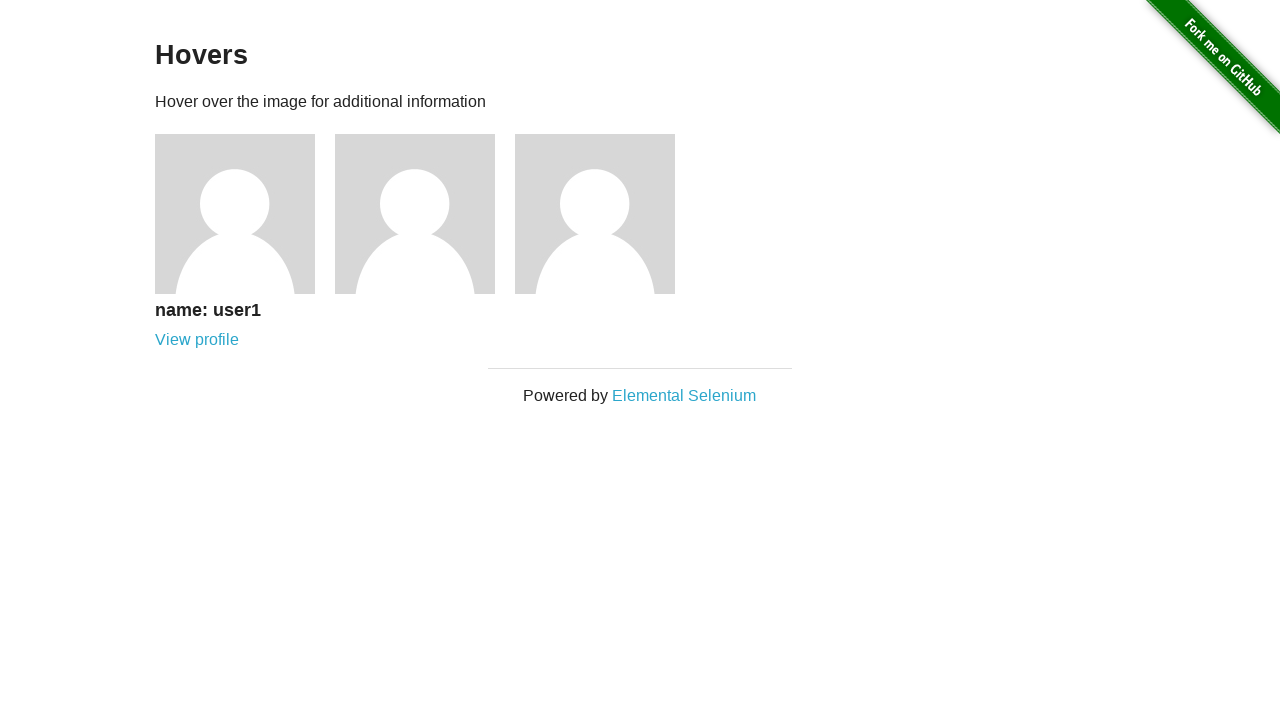

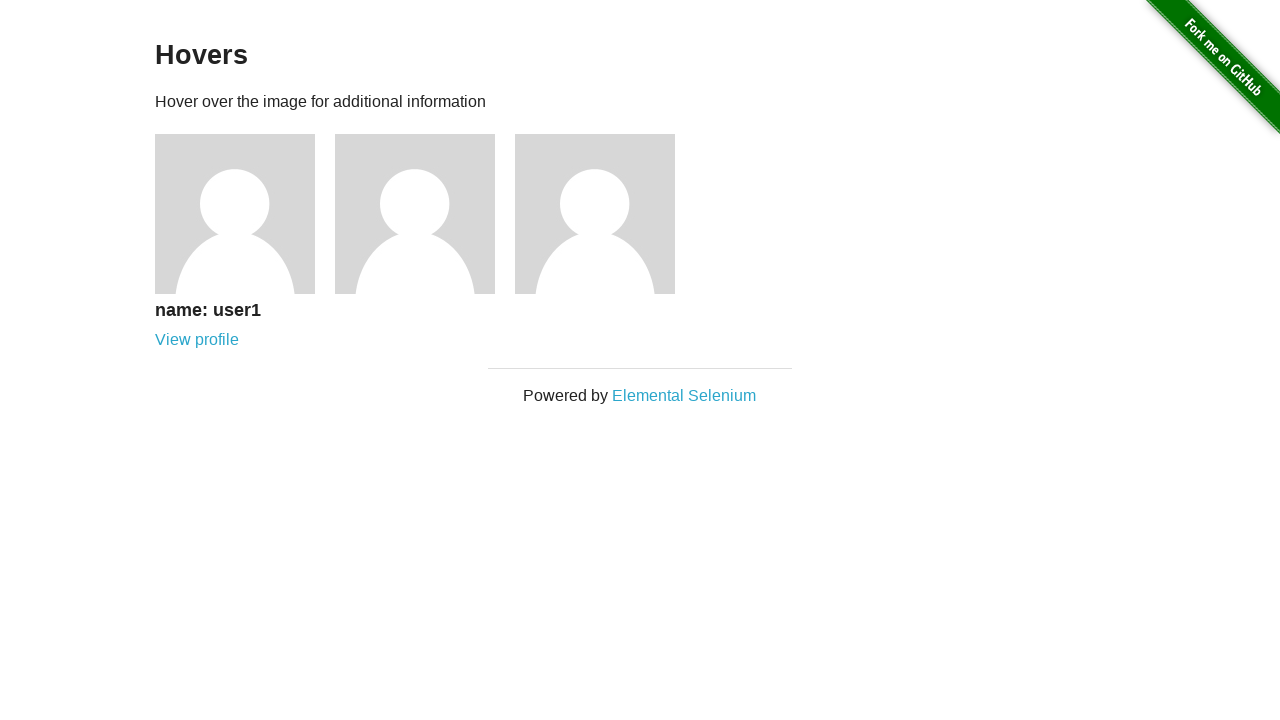